Tests the Text Box form on DemoQA by navigating to the Elements section, clicking on Text Box, filling out the form fields (full name, email, current address, permanent address), and submitting the form.

Starting URL: https://demoqa.com

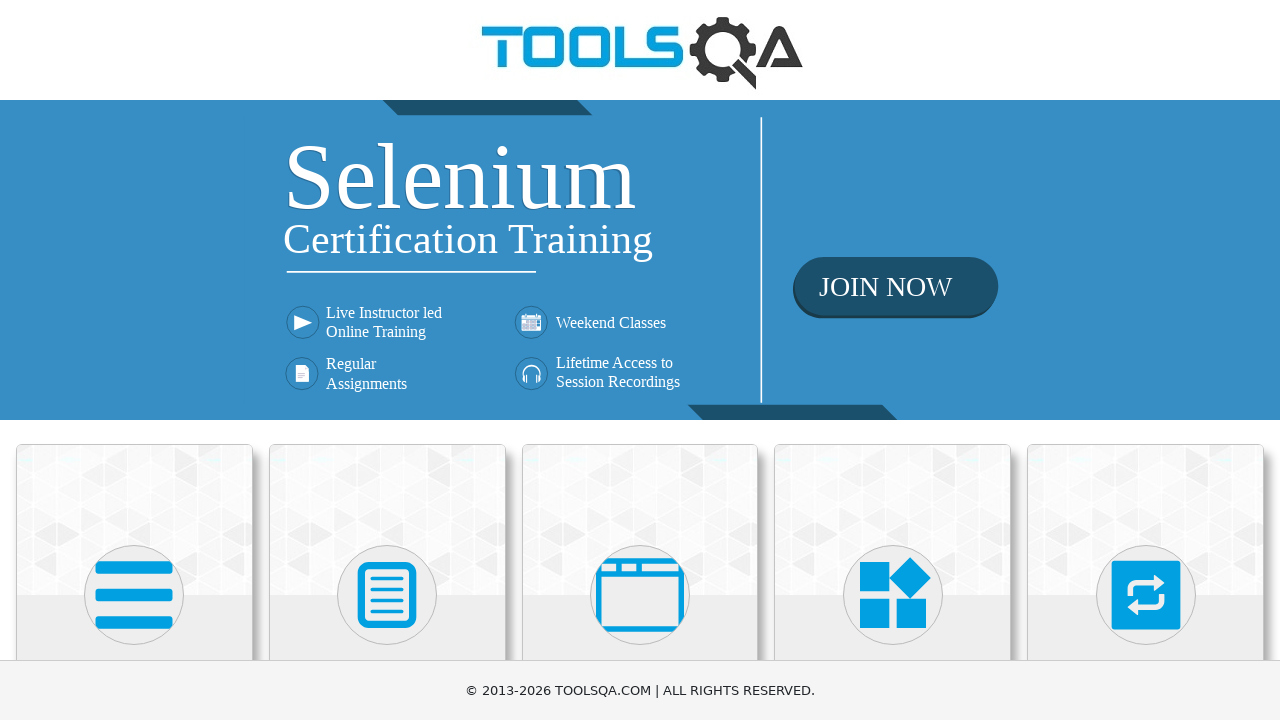

Scrolled down 500px to view Elements card
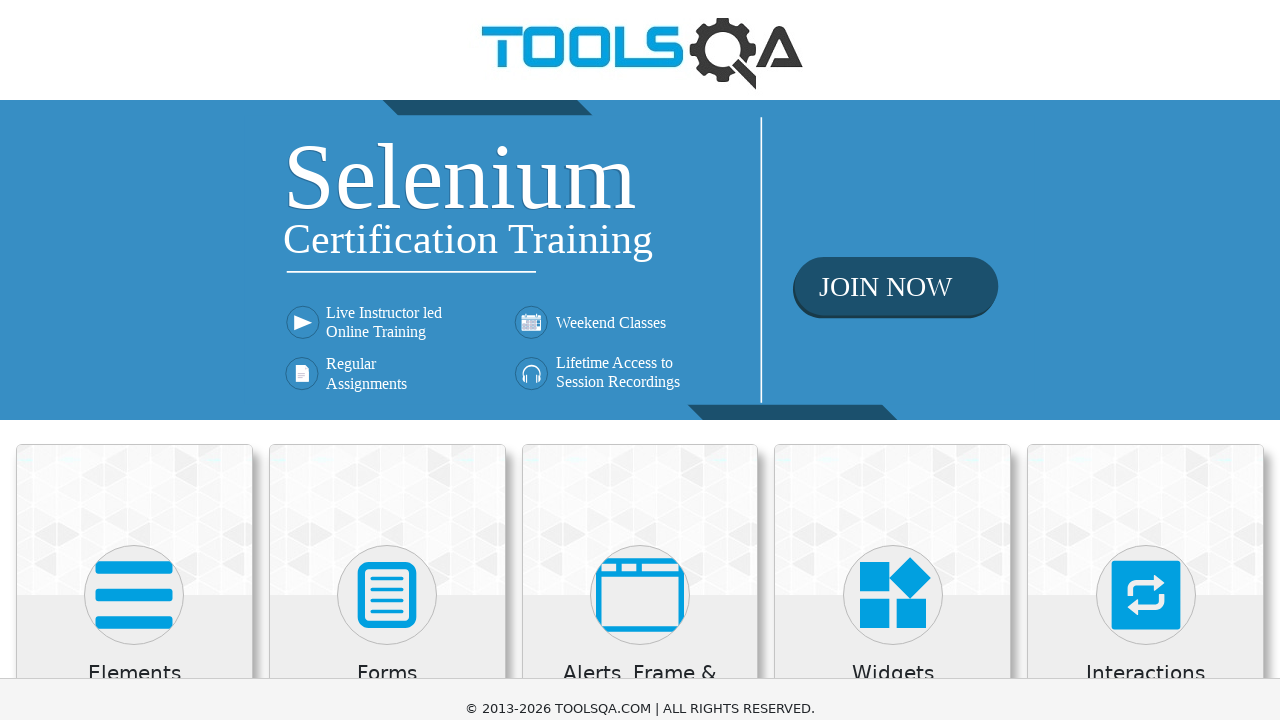

Clicked on Elements section at (134, 173) on xpath=//h5[contains(text(), 'Elements')]
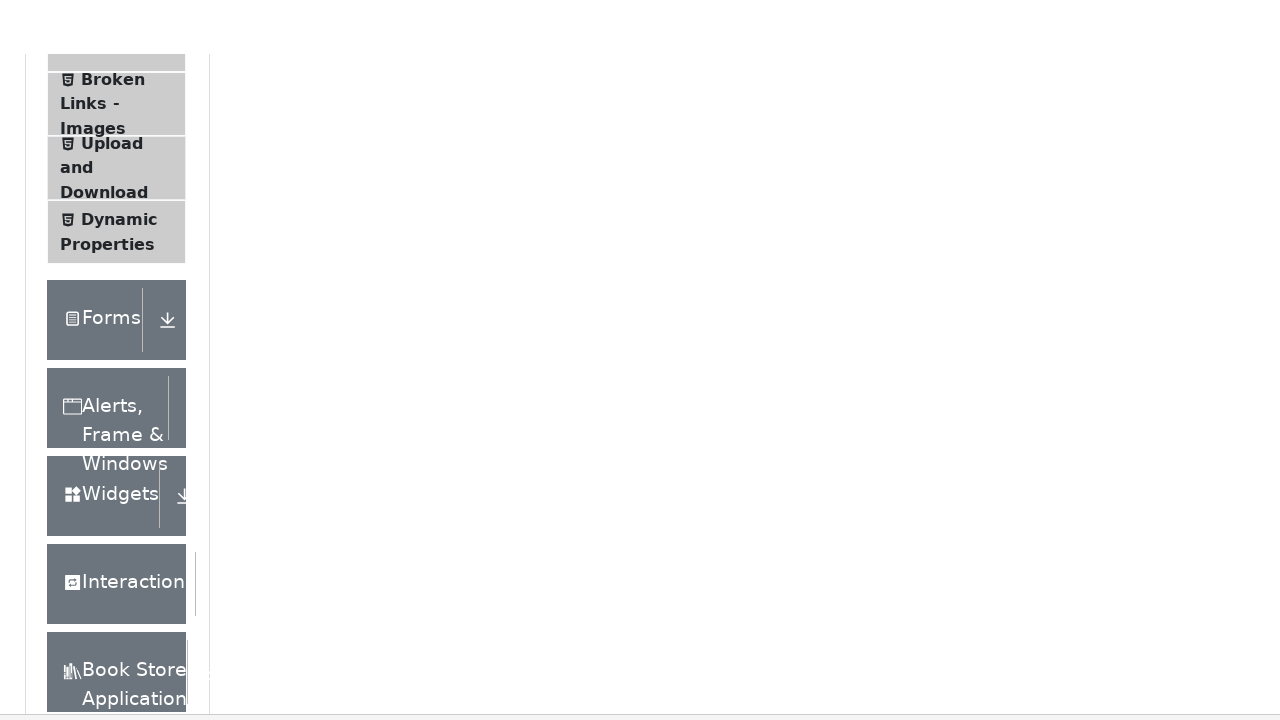

Clicked on Text Box from side menu at (119, 261) on xpath=//span[contains(text(), 'Text Box')]
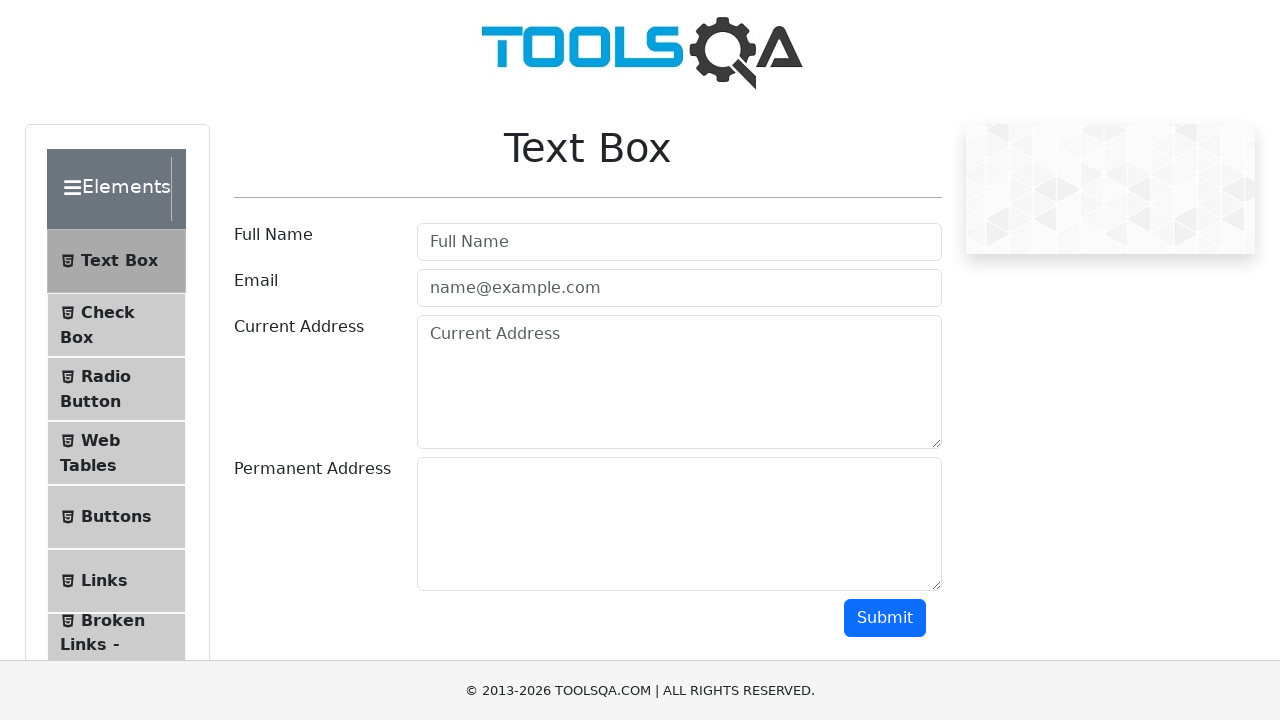

Filled Full Name field with 'John Anderson' on #userName
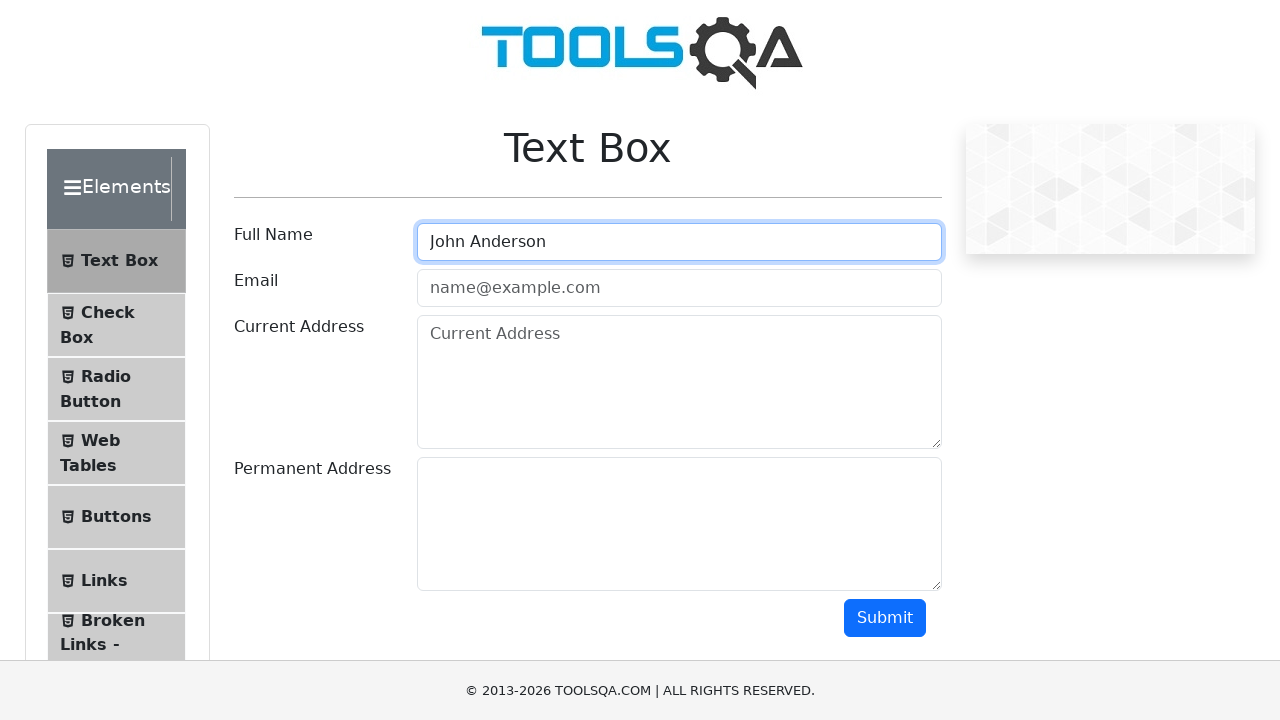

Filled Email field with 'john.anderson@testmail.com' on #userEmail
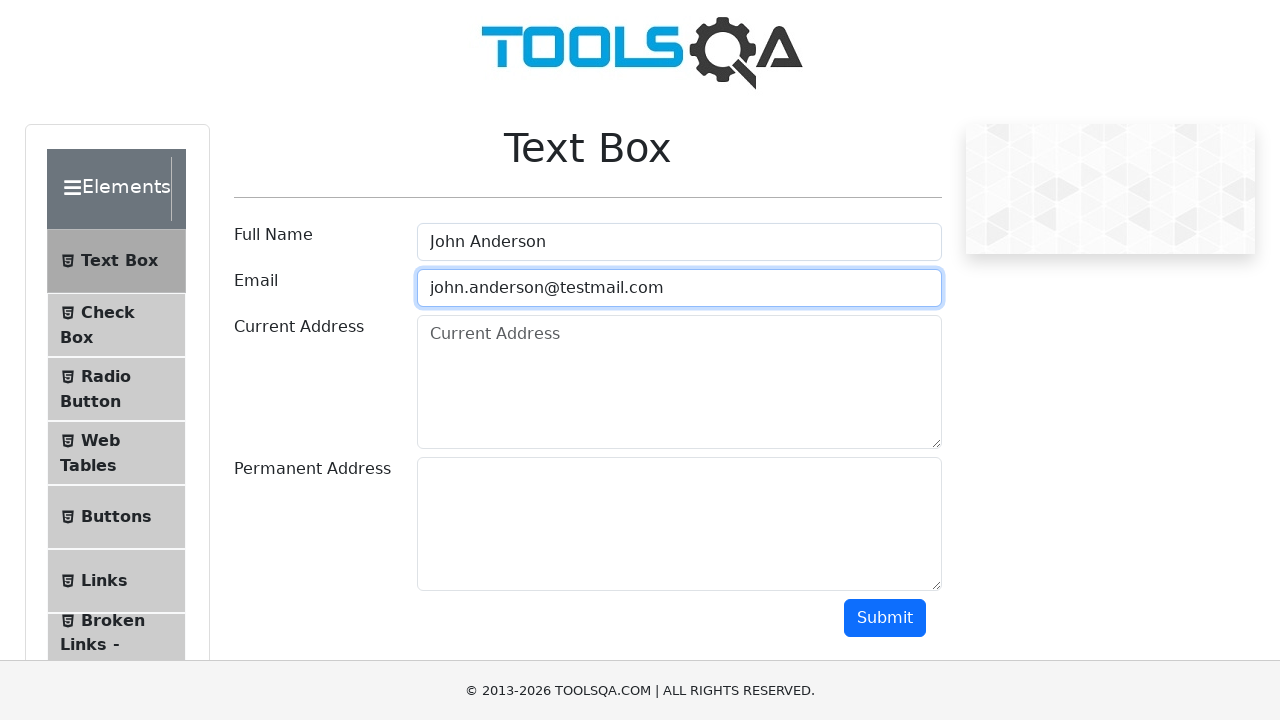

Filled Current Address field with '123 Main Street, Apt 4B, New York, NY 10001' on #currentAddress
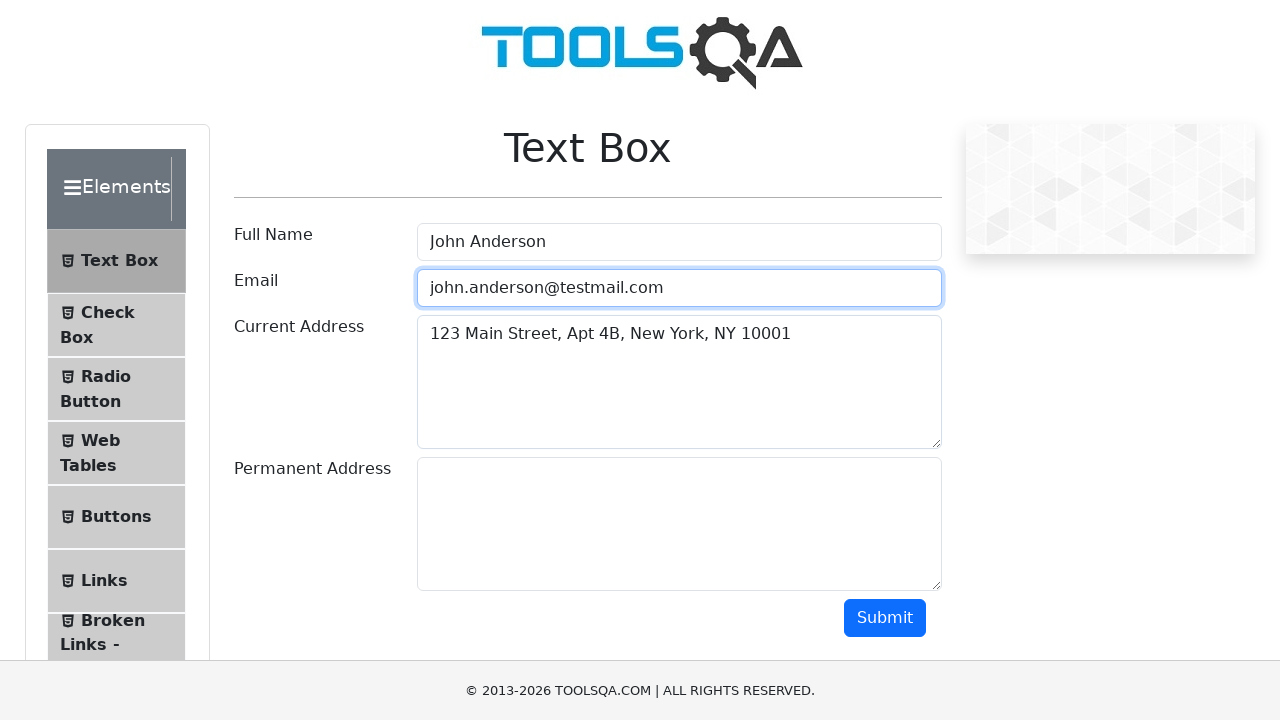

Filled Permanent Address field with '456 Oak Avenue, Los Angeles, CA 90001' on #permanentAddress
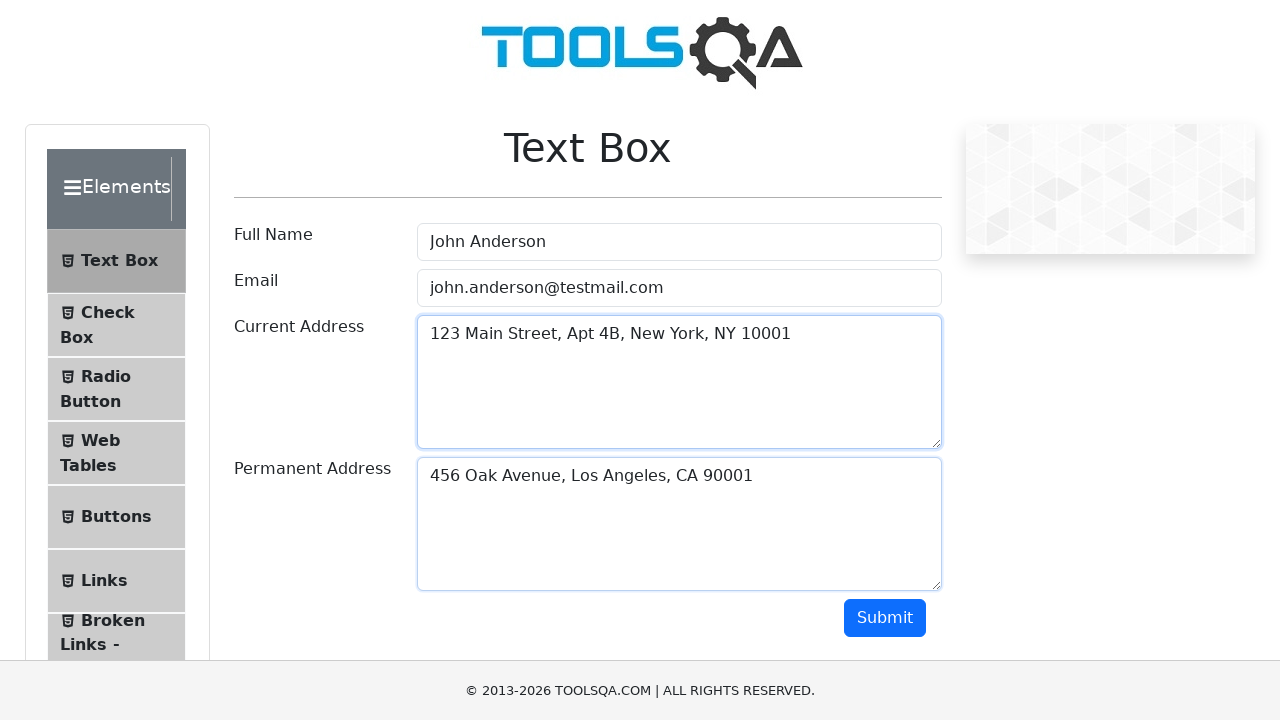

Scrolled down 500px to view submit button
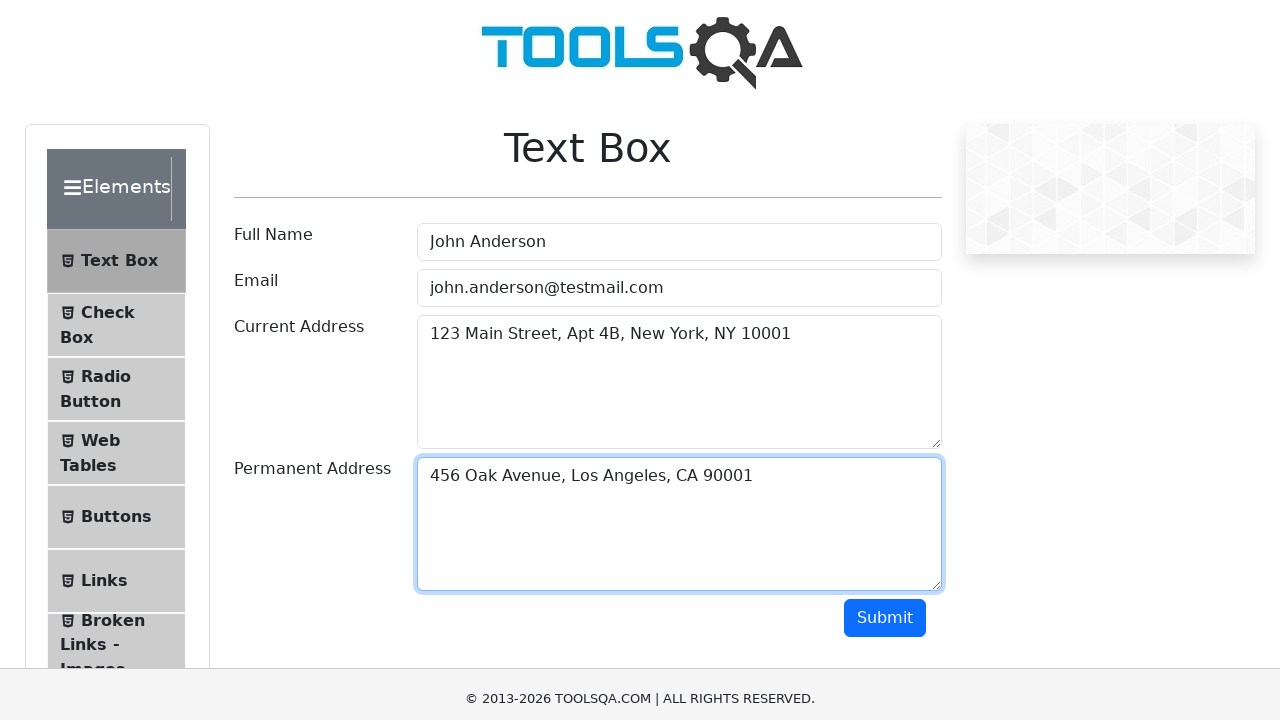

Clicked Submit button to submit the form at (885, 118) on #submit
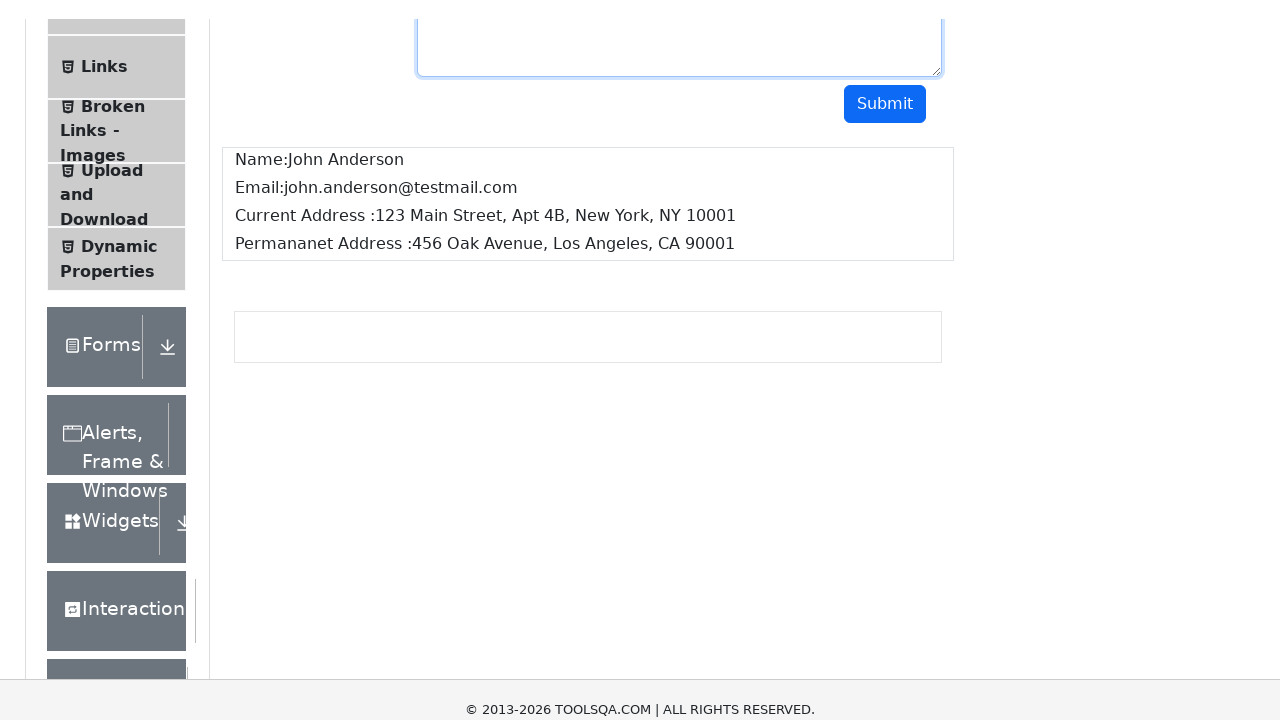

Form submission output appeared
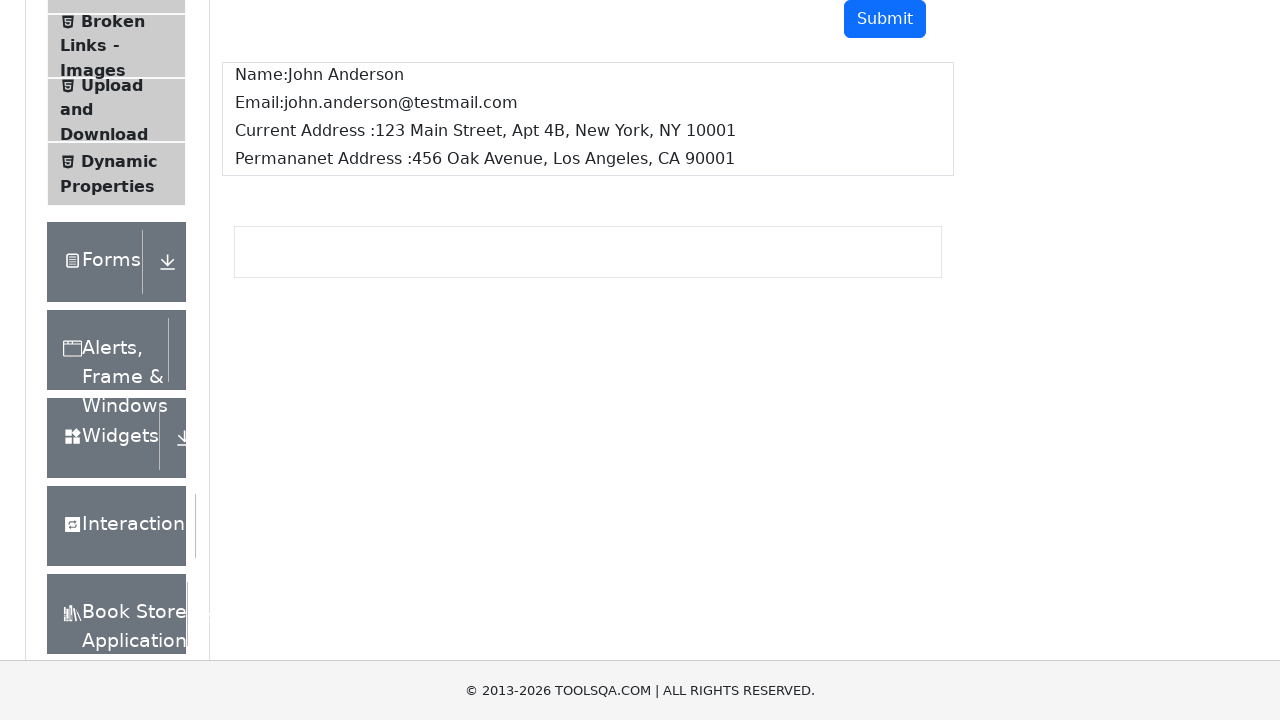

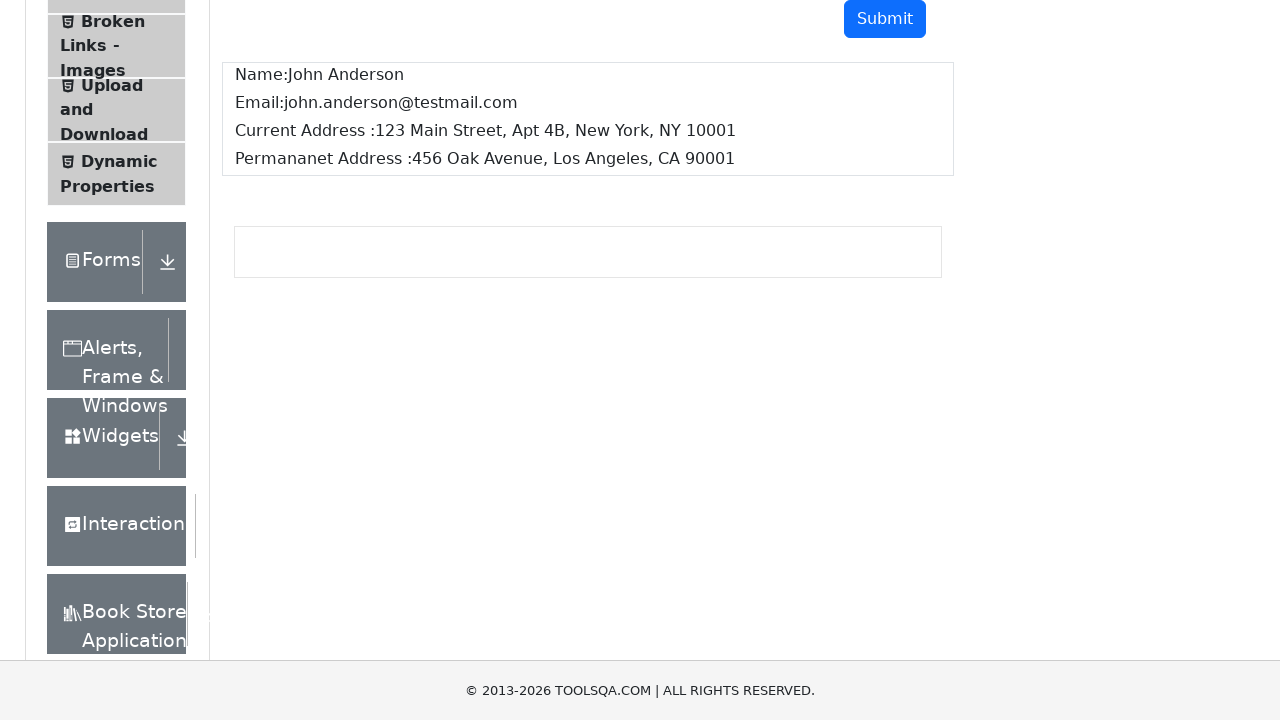